Tests radio button selection functionality by clicking three different radio buttons using various selector methods

Starting URL: https://formy-project.herokuapp.com/radiobutton

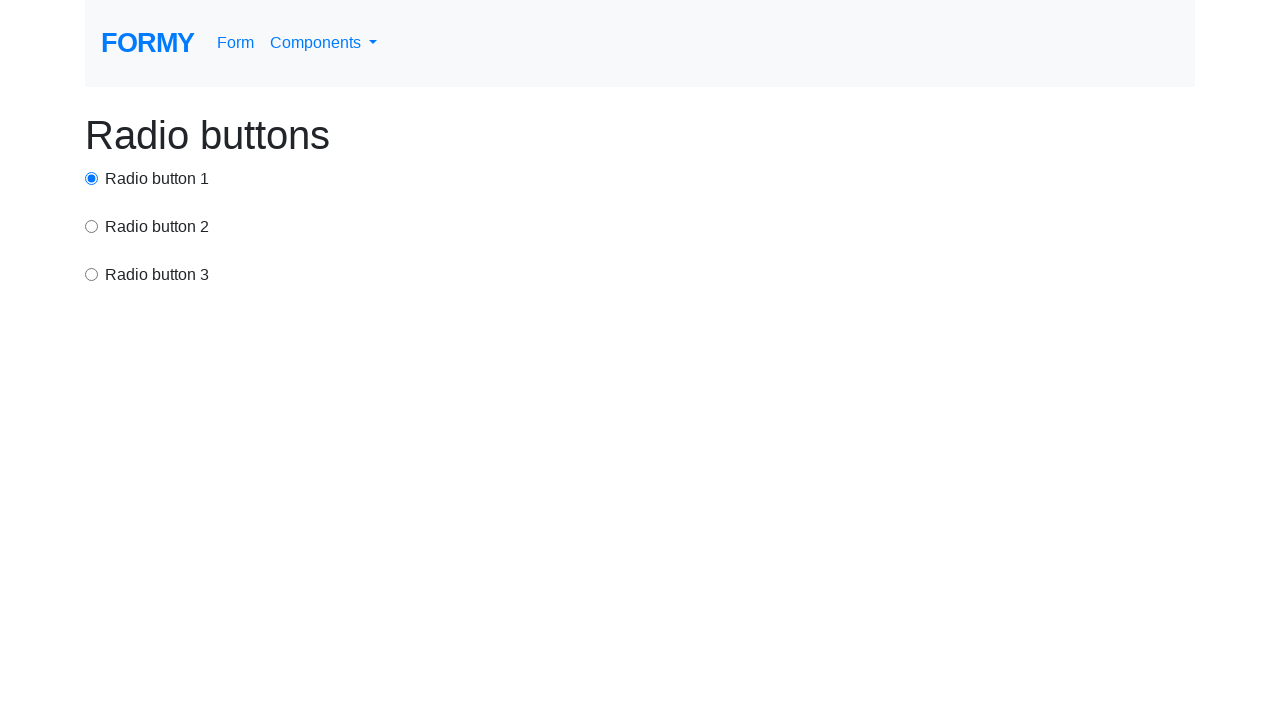

Clicked first radio button using ID selector at (92, 178) on #radio-button-1
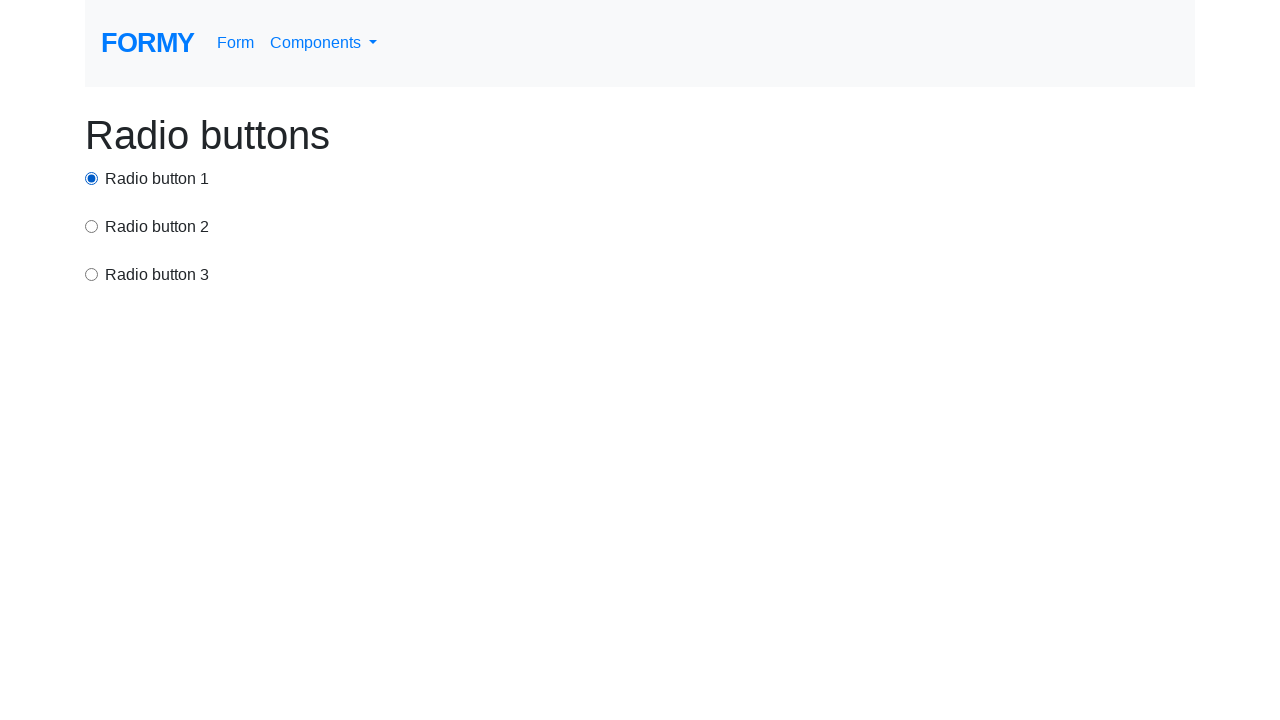

Clicked second radio button using CSS selector at (92, 226) on input[value='option2']
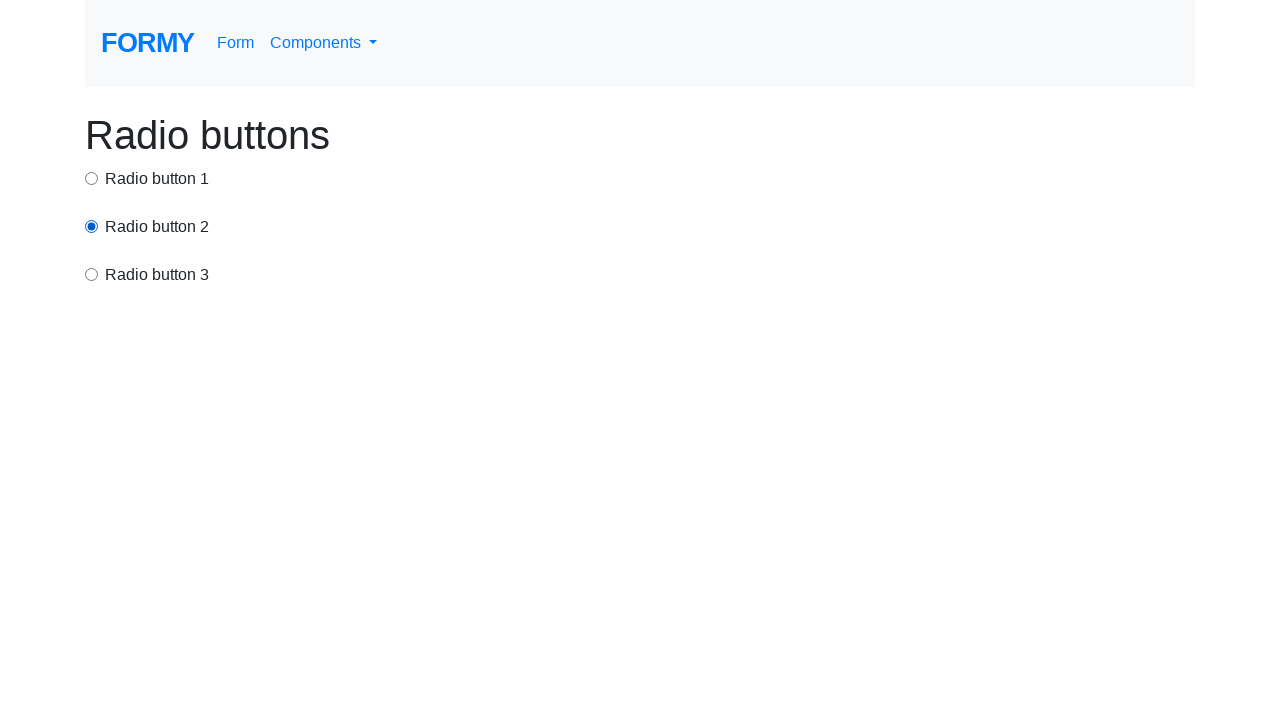

Clicked third radio button using xpath selector at (92, 274) on xpath=/html/body/div/div[3]/input
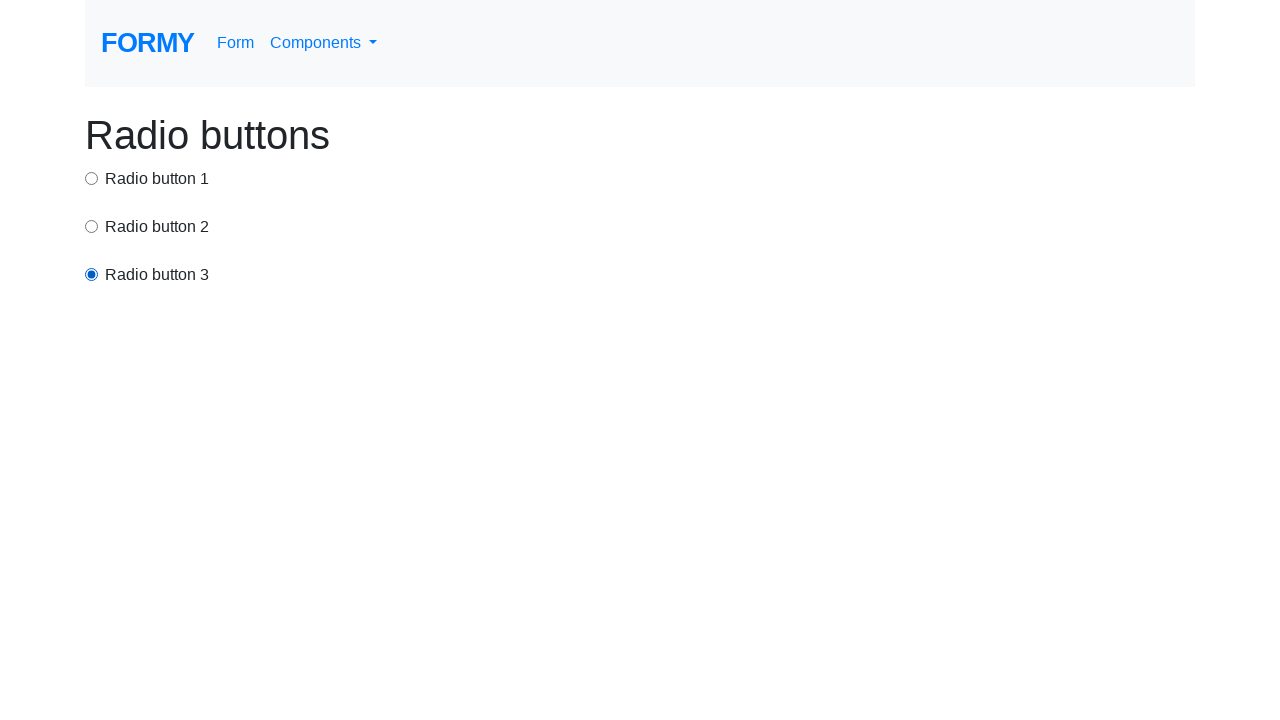

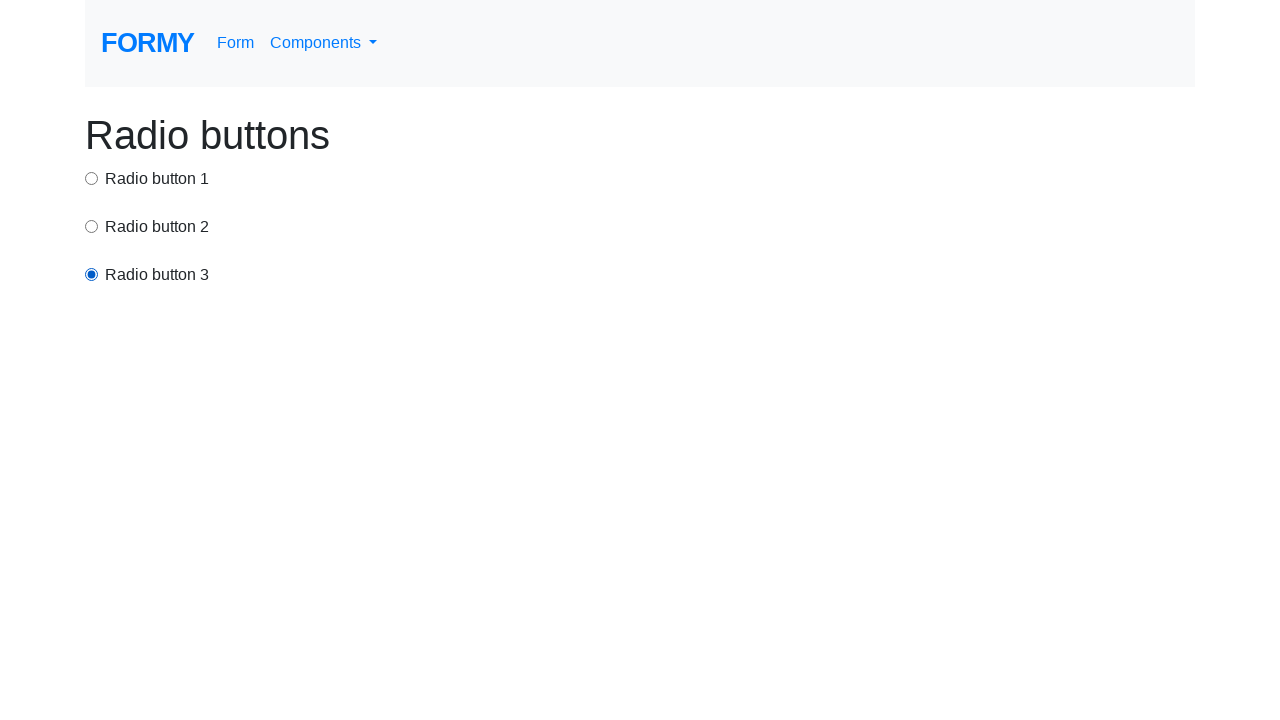